Tests text extraction and splitting functionality by navigating to an automation practice page, scrolling to a total amount element, extracting its text value, and verifying it matches the expected amount.

Starting URL: https://rahulshettyacademy.com/AutomationPractice/

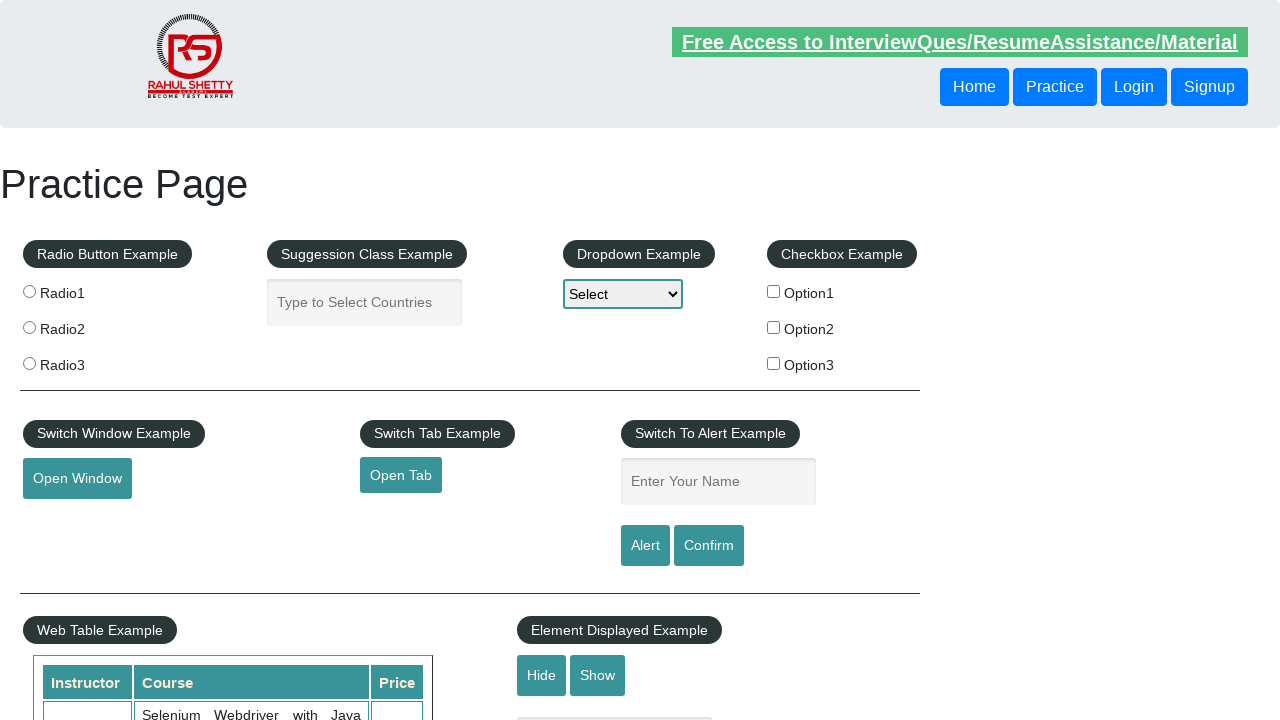

Scrolled down 600 pixels to reveal total amount element
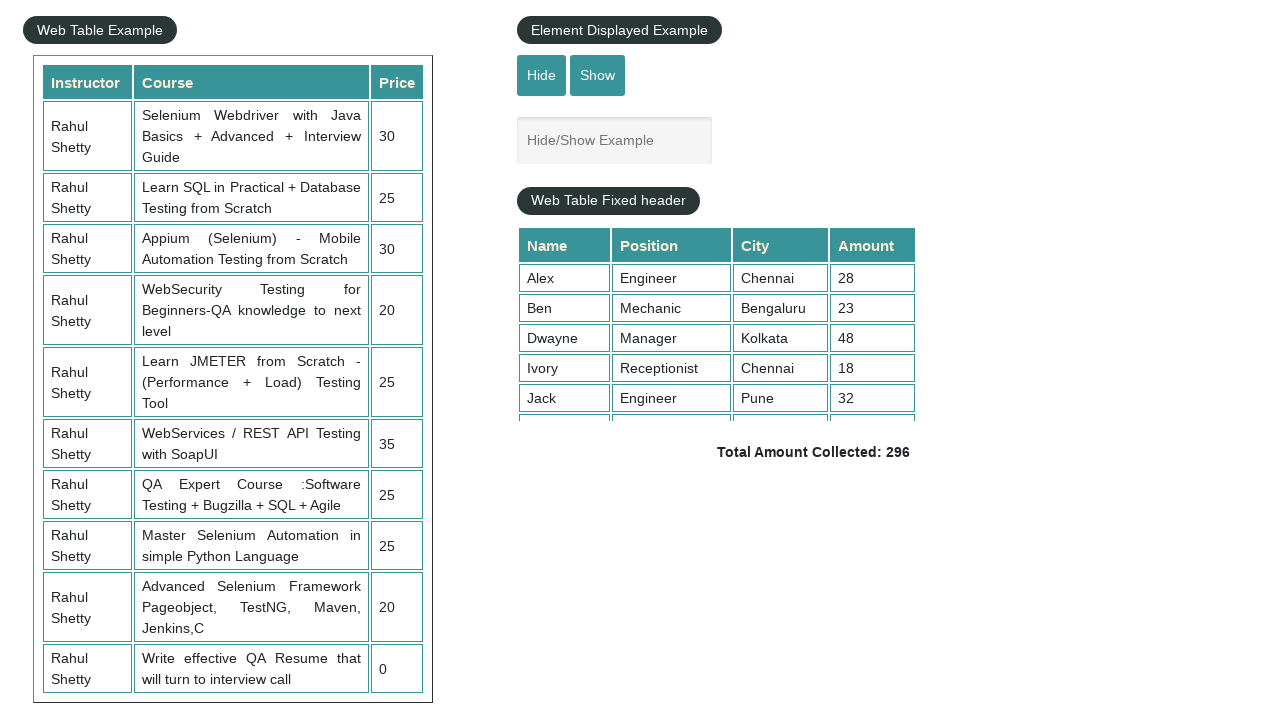

Total amount element became visible
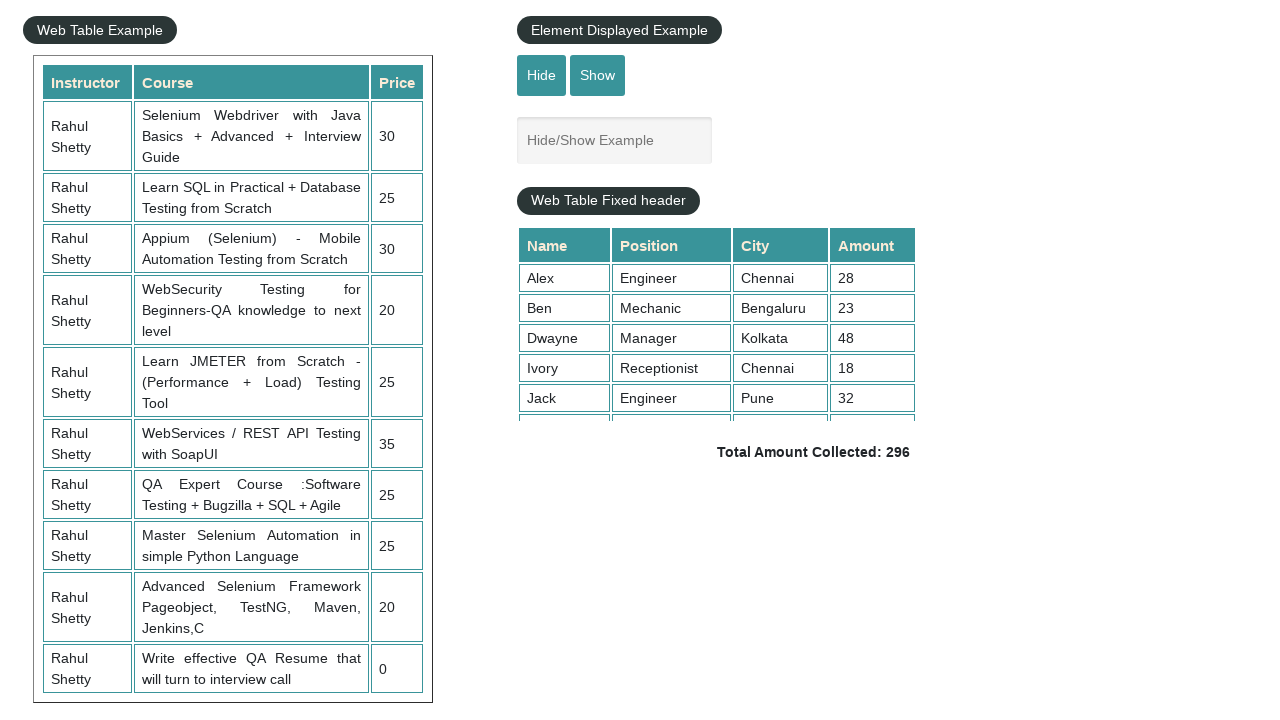

Extracted text content from total amount element
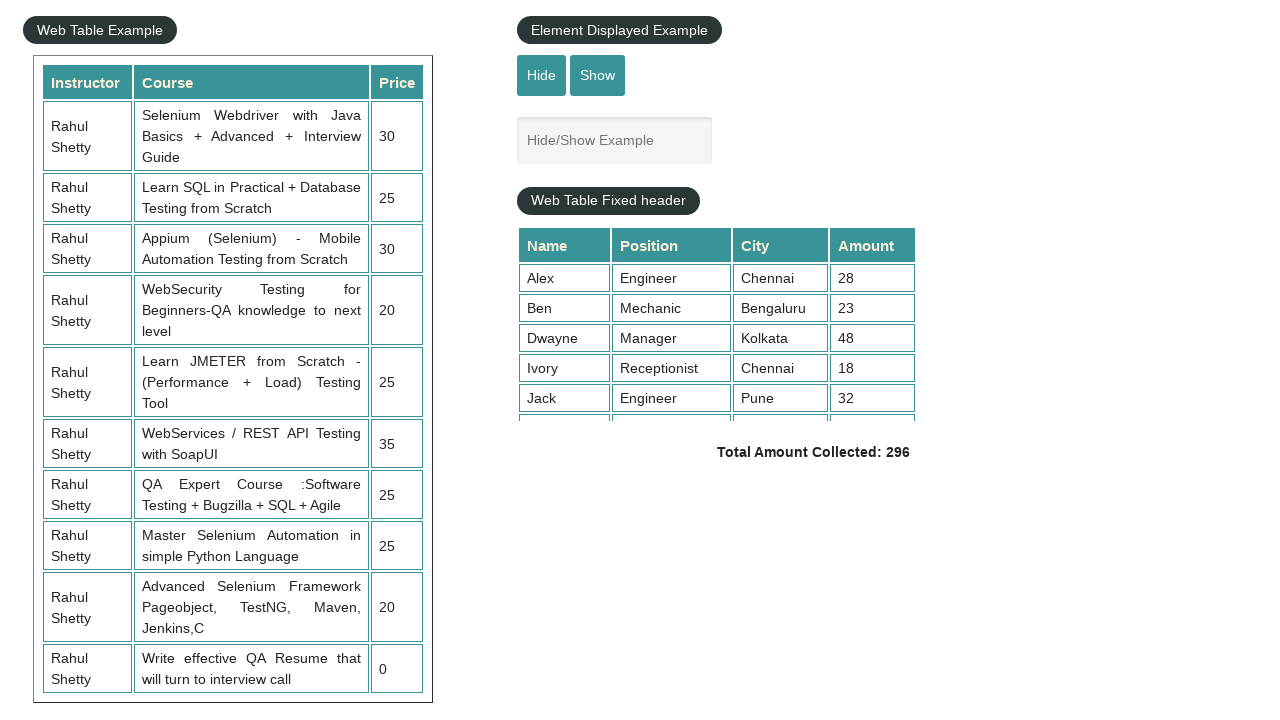

Split text by colon and extracted amount value
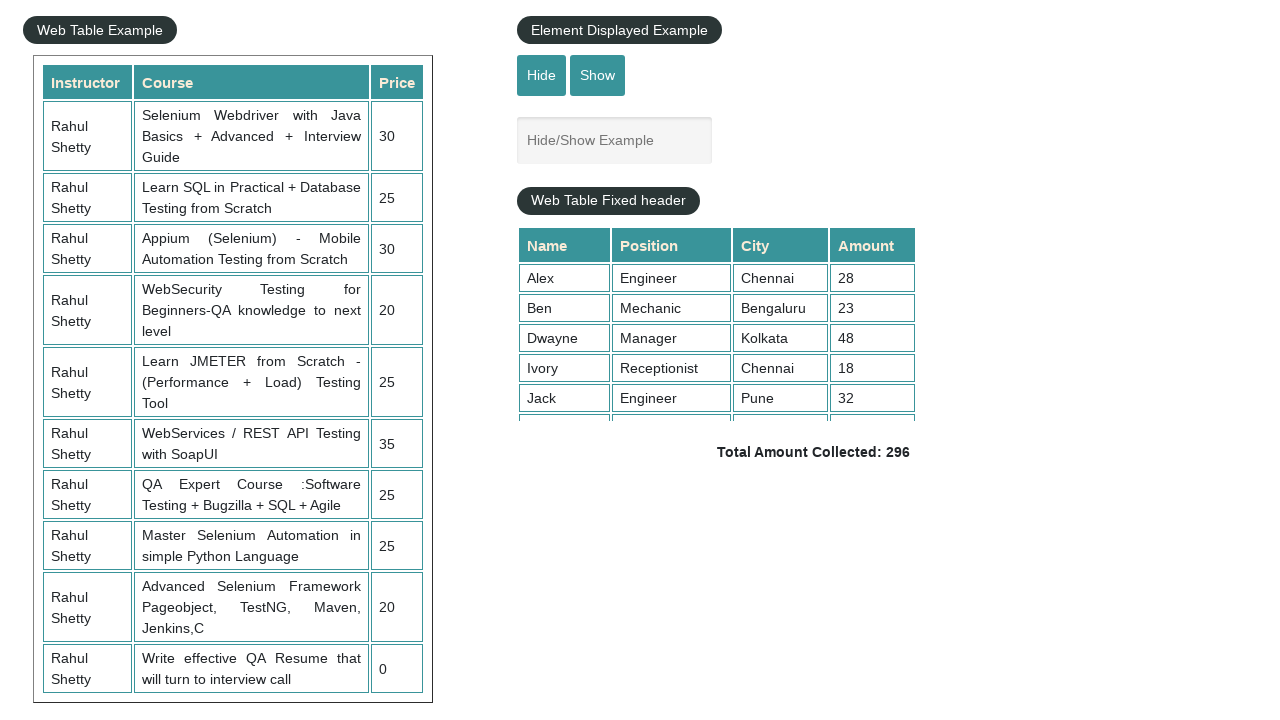

Verified extracted amount '296' matches expected value
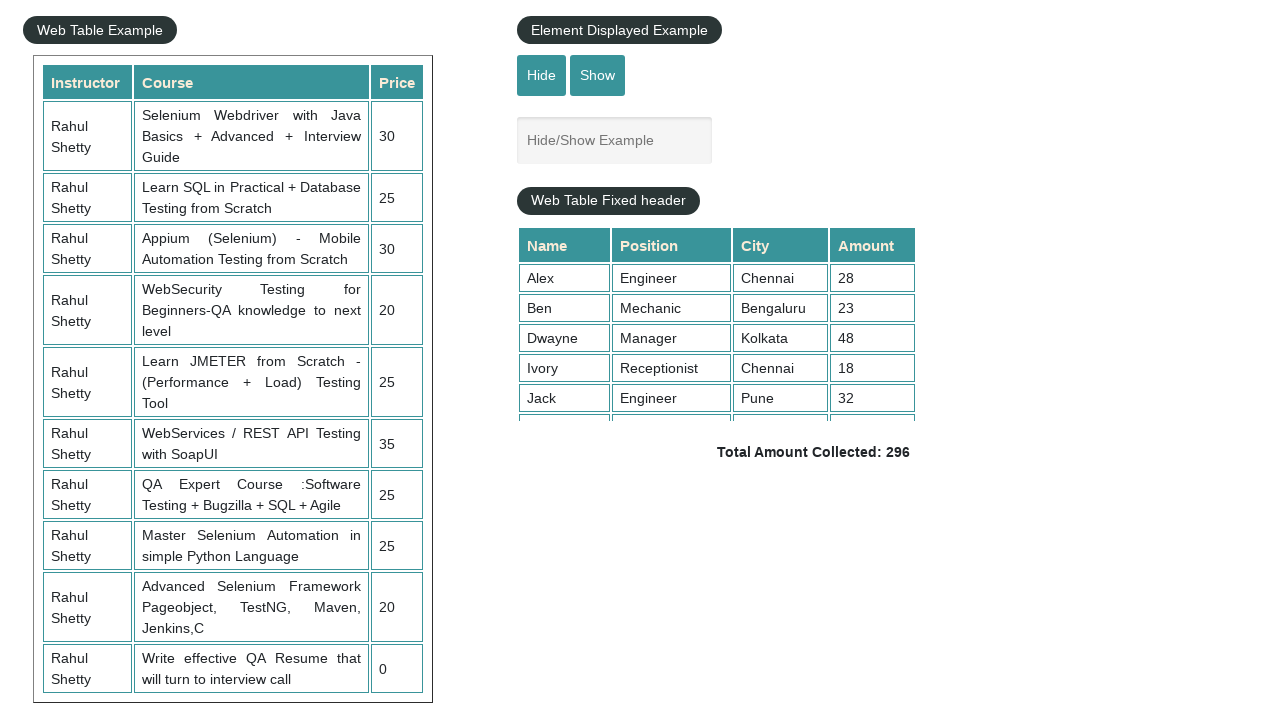

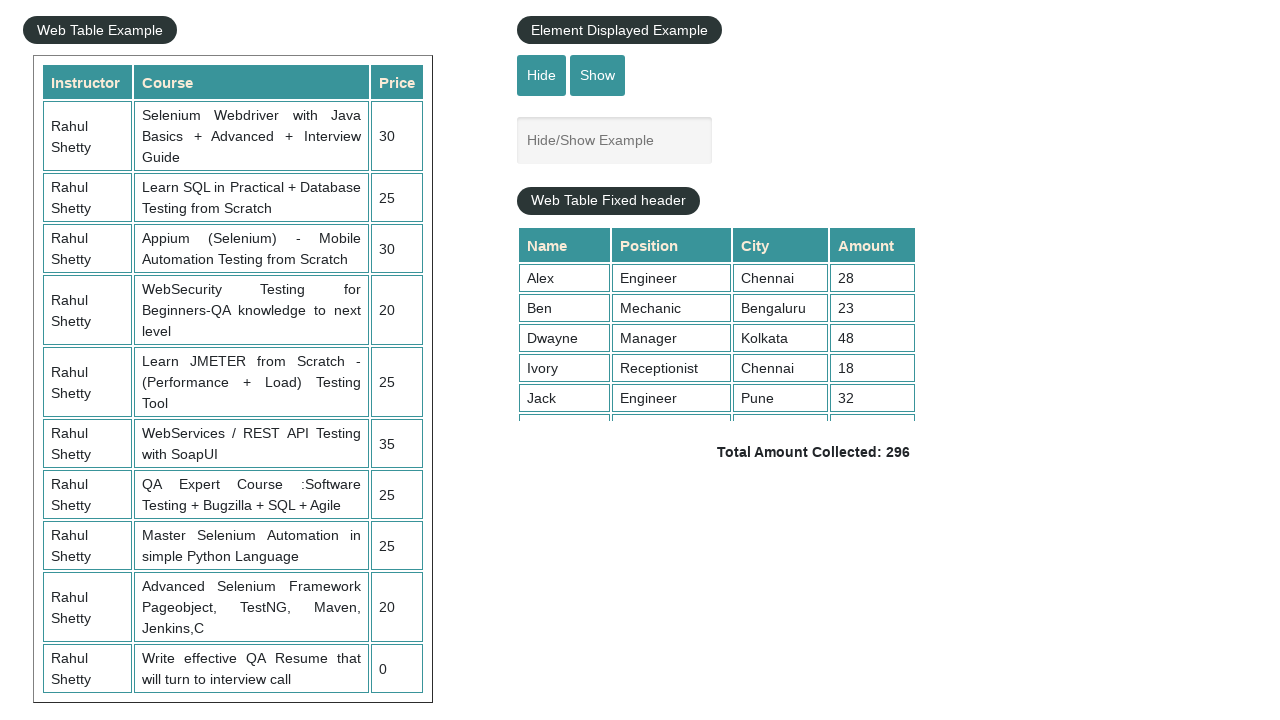